Tests dynamic loading functionality by clicking on Example 1 link, starting the loading process, and verifying that "Hello World!" text appears after the element loads.

Starting URL: https://the-internet.herokuapp.com/dynamic_loading

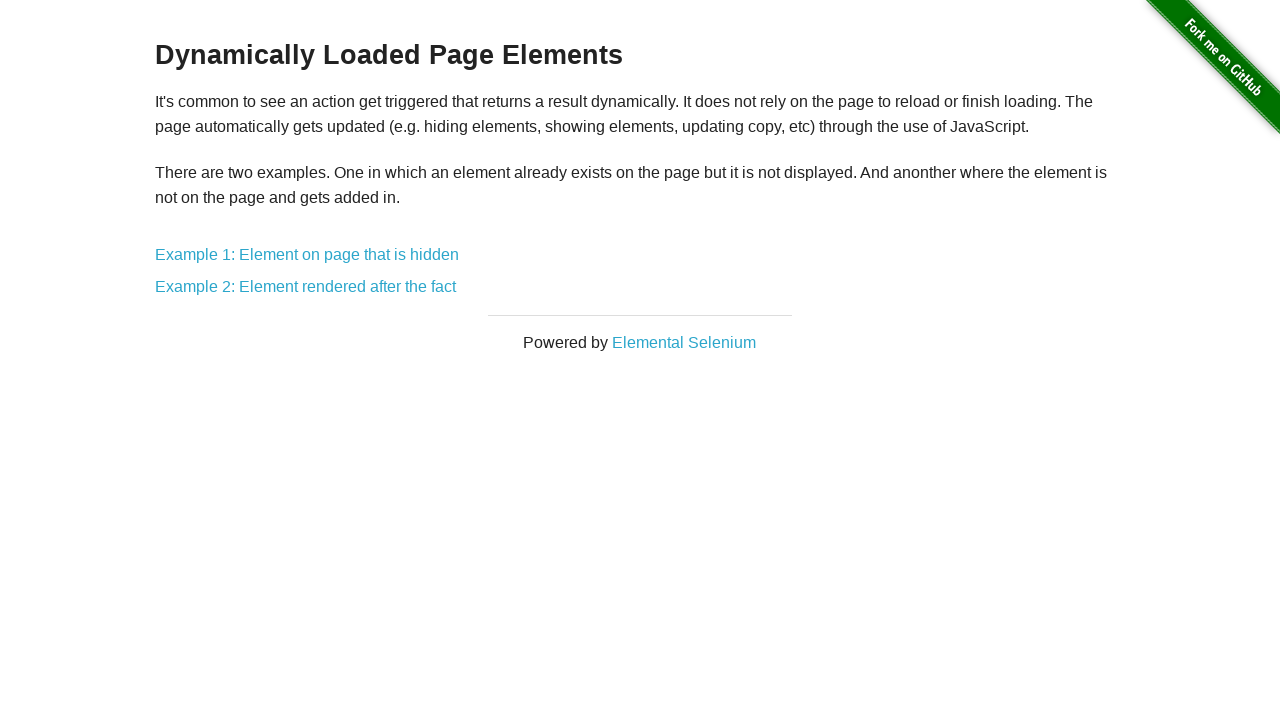

Clicked on 'Example 1: Element on page that is hidden' link at (307, 255) on xpath=//a[text()='Example 1: Element on page that is hidden']
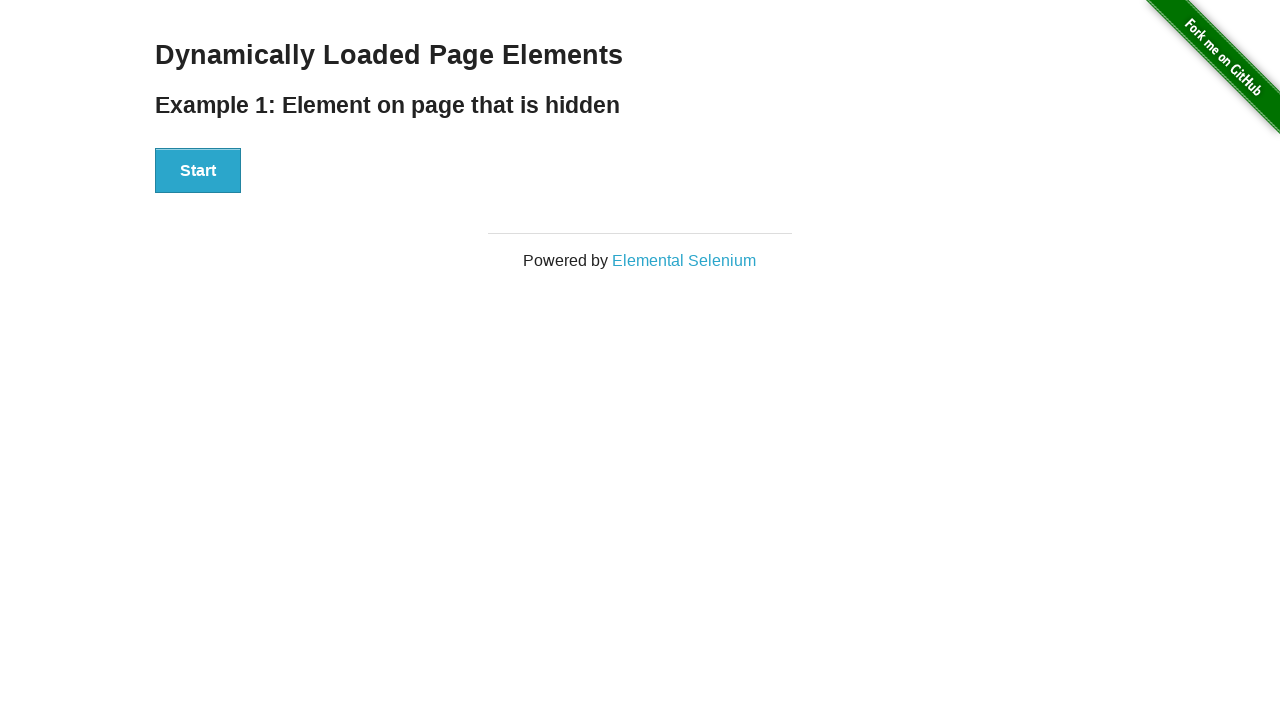

Clicked the Start button to begin dynamic loading at (198, 171) on xpath=//button[normalize-space()='Start']
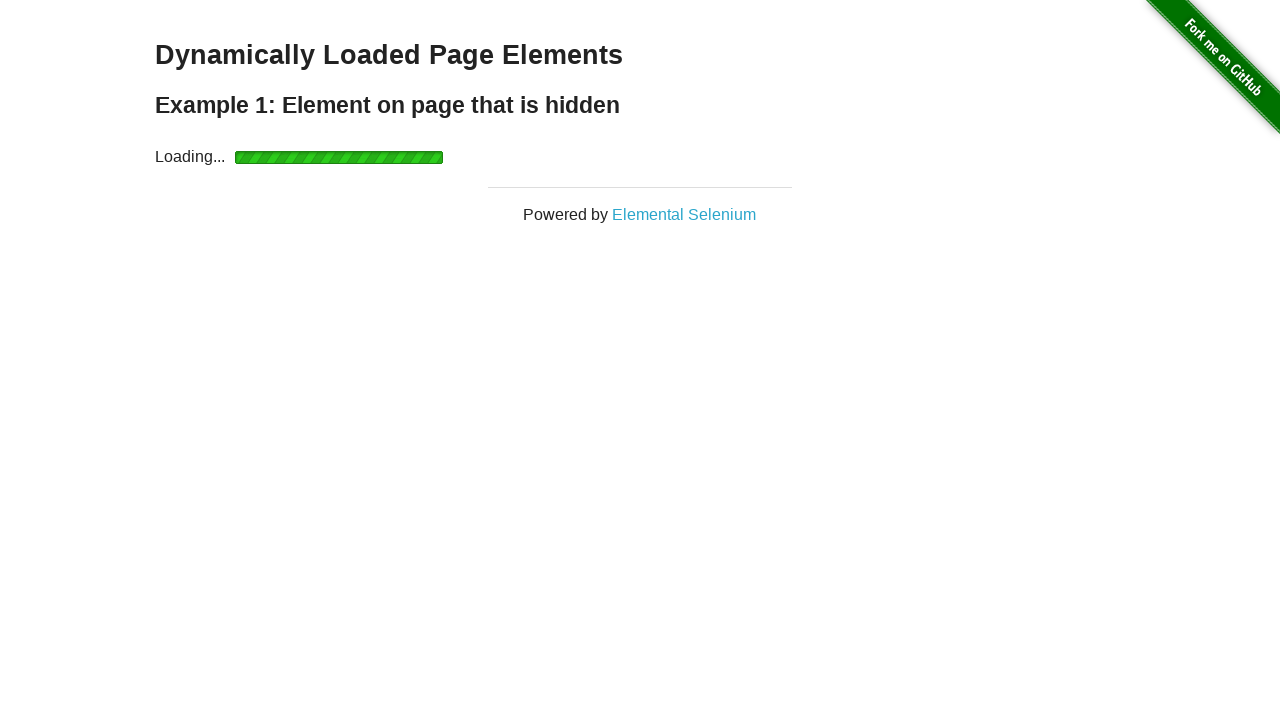

Verified that 'Hello World!' text appeared after loading
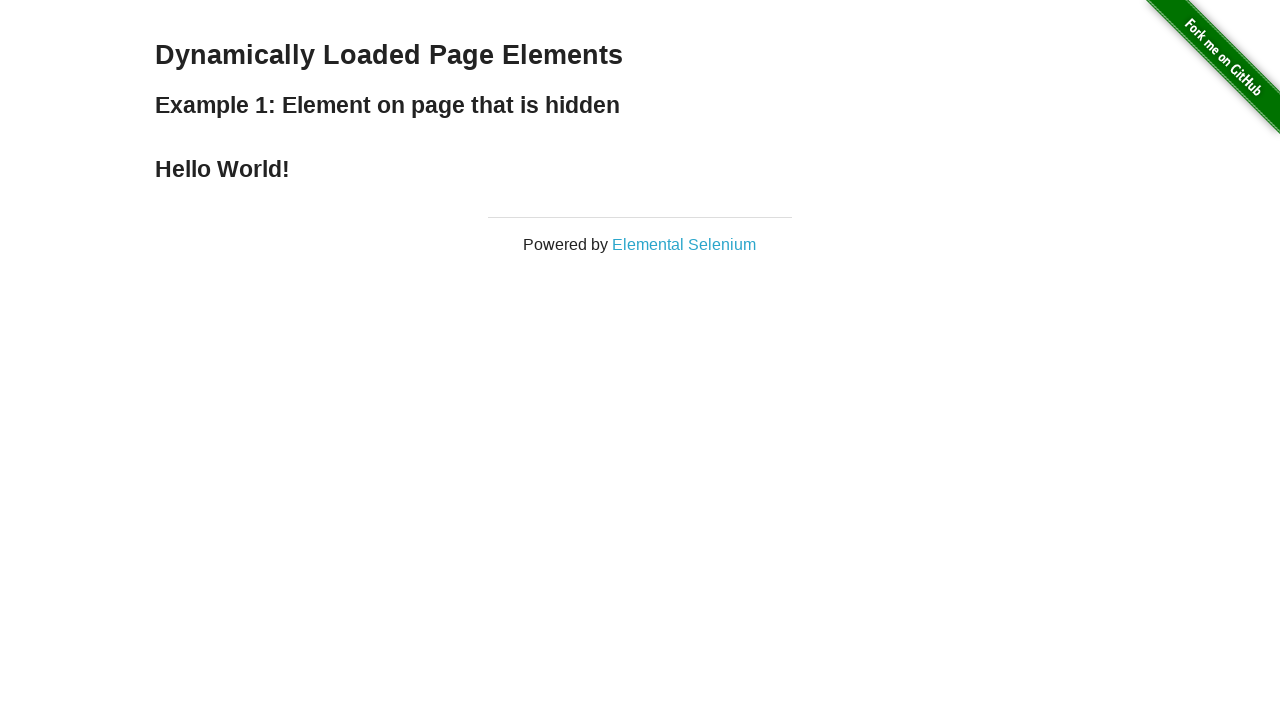

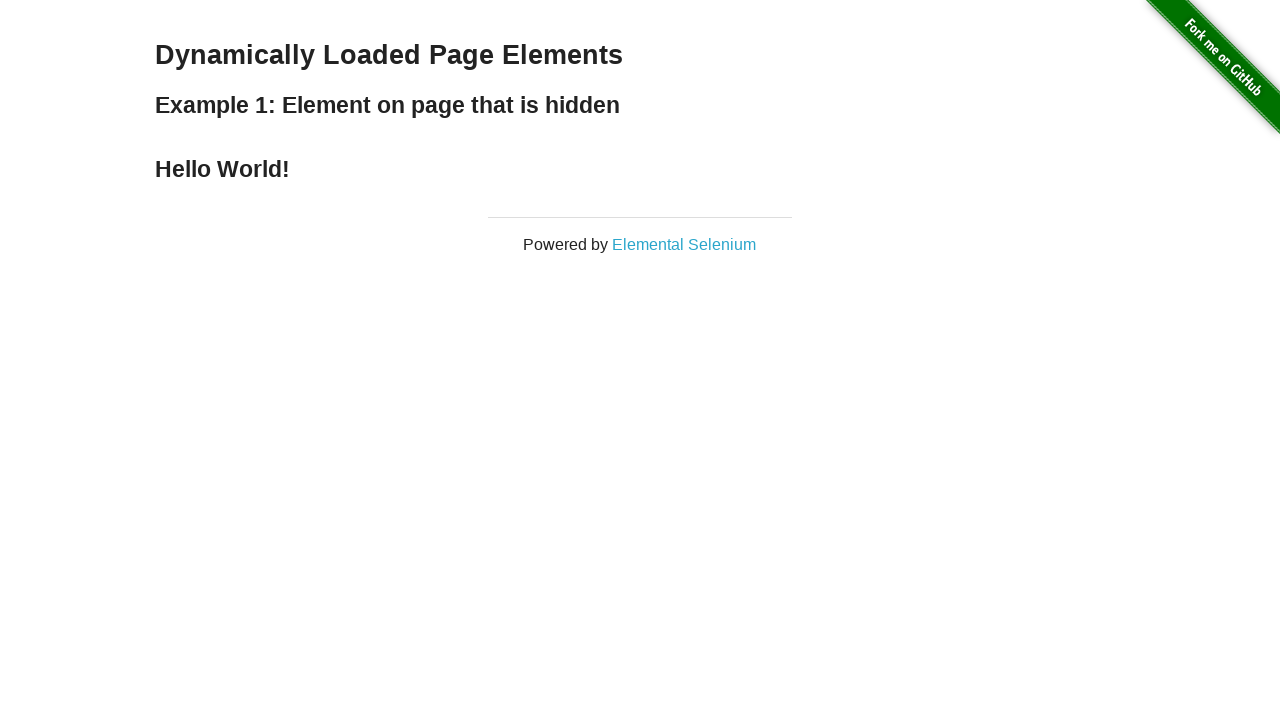